Tests the search functionality on Nykaa website by entering "Lipstick" in the search box with shift key pressed, submitting the search, and scrolling down the results page.

Starting URL: https://www.nykaa.com/

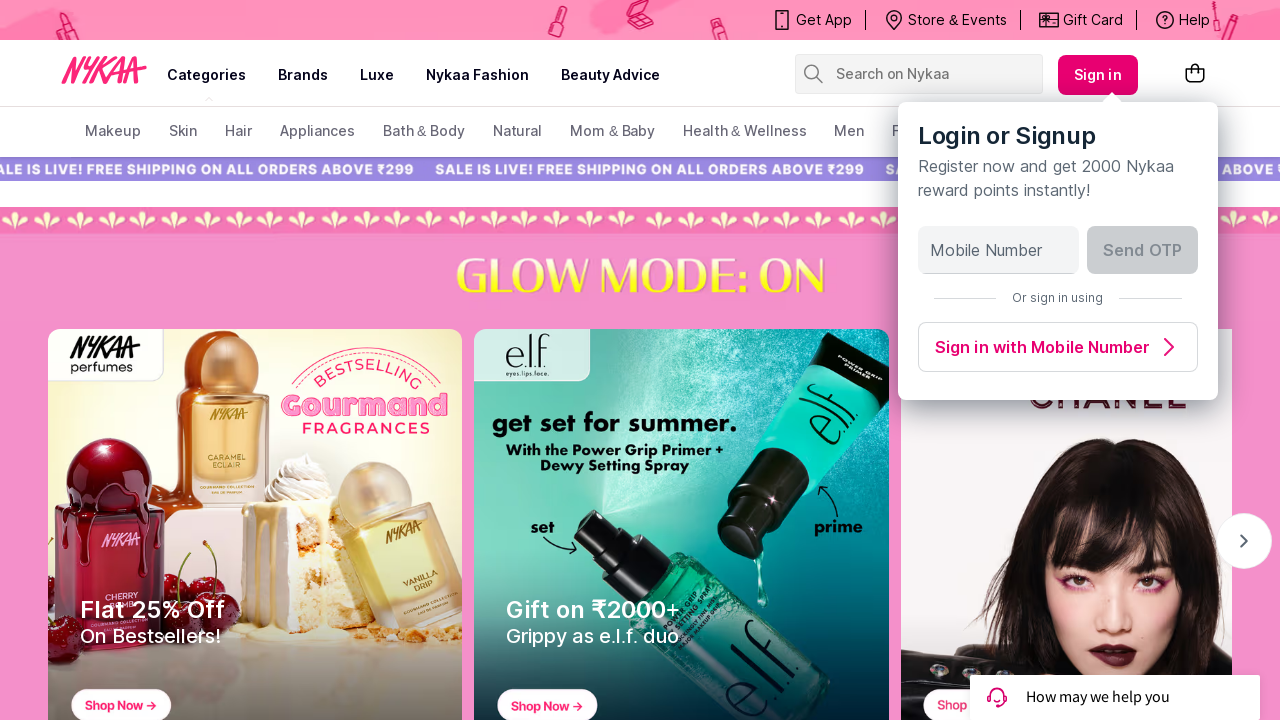

Clicked on search box at (928, 74) on input[name='search-suggestions-nykaa']
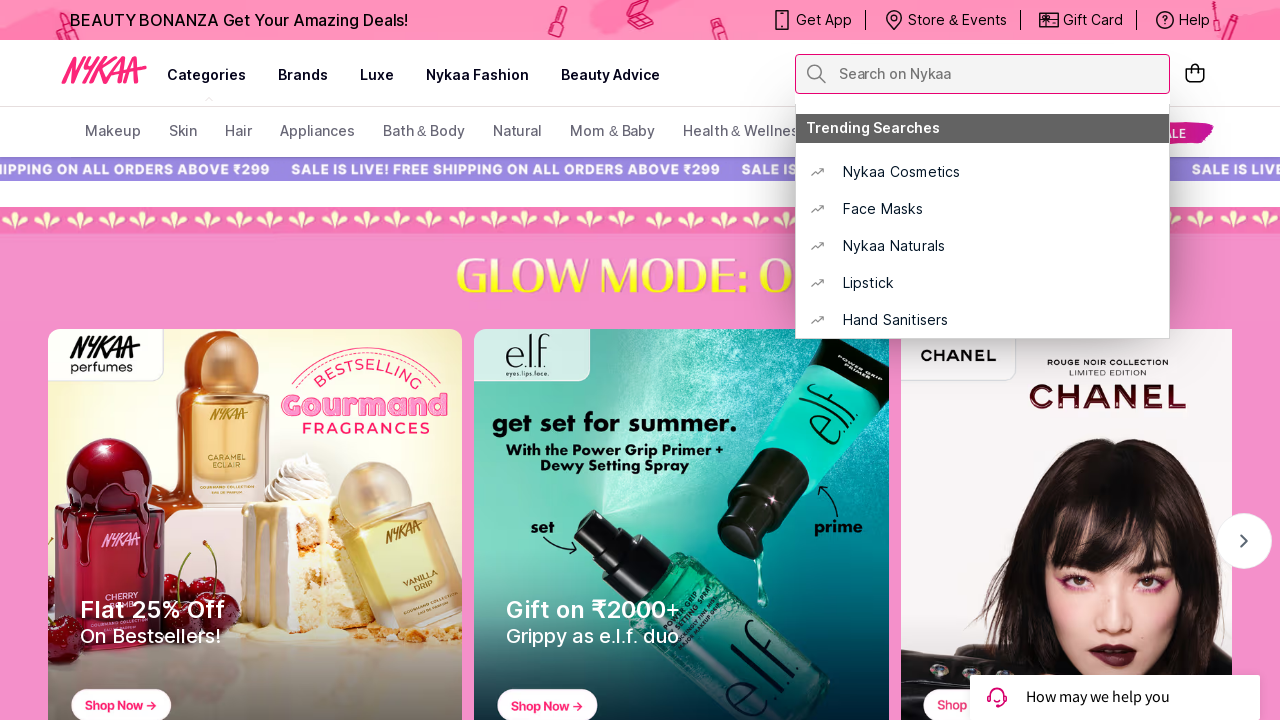

Typed 'LIPSTICK' in search box with shift key on input[name='search-suggestions-nykaa']
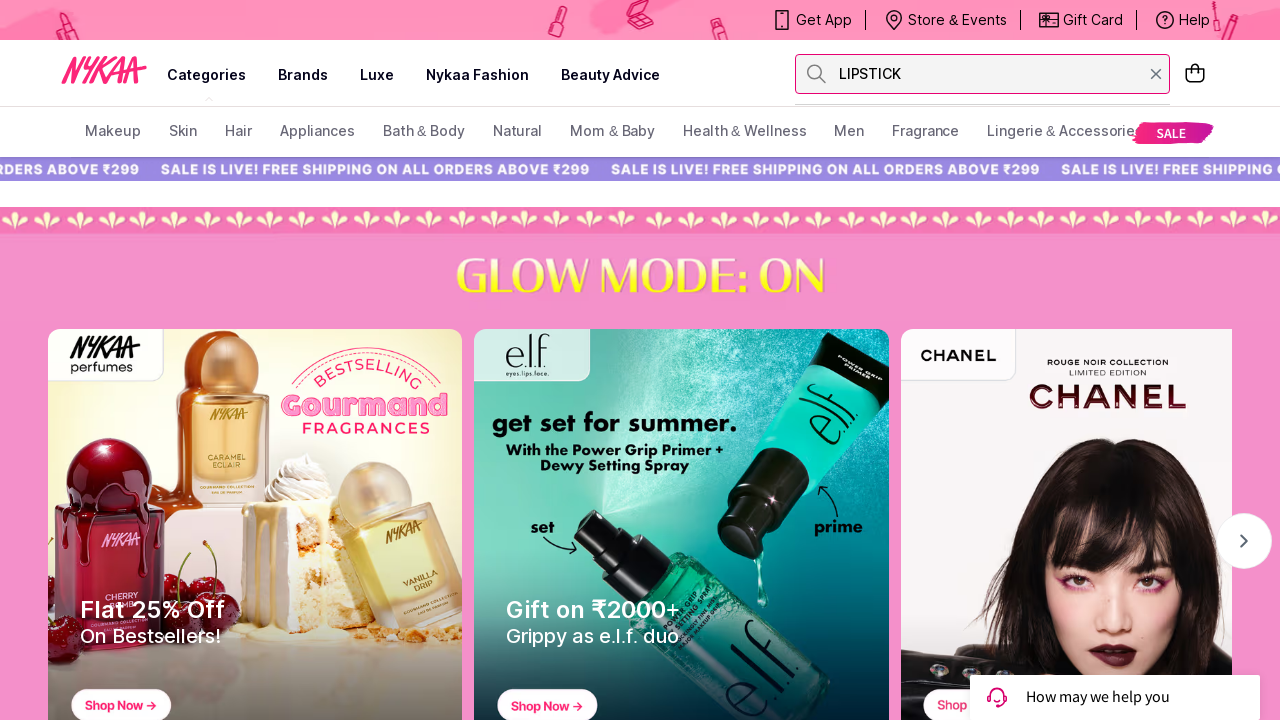

Pressed Enter to submit search
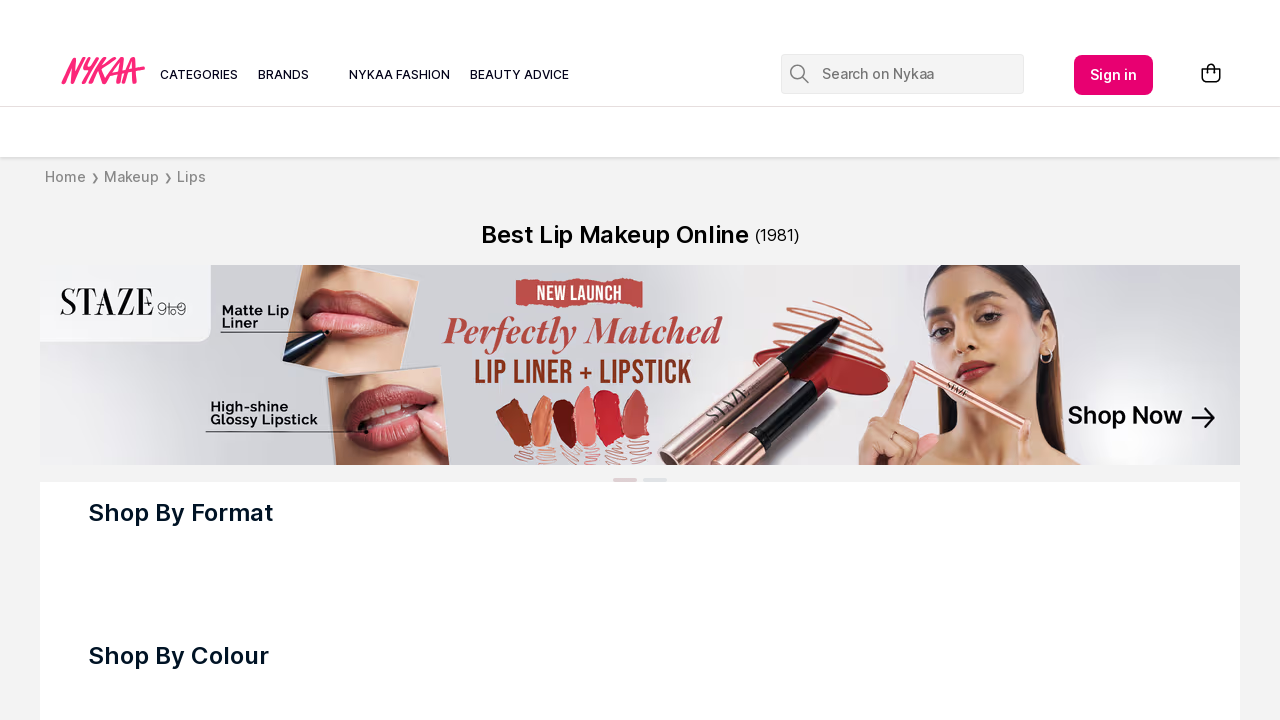

Search results page loaded
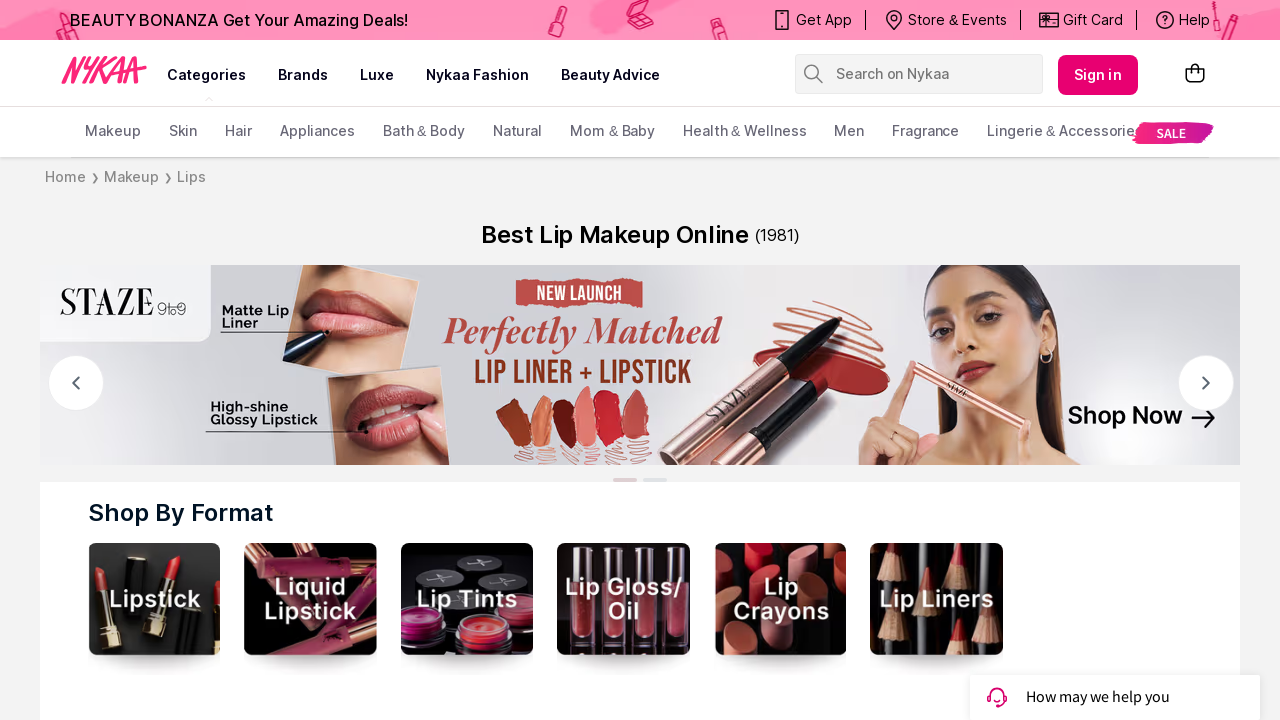

Scrolled down the results page by 805 pixels
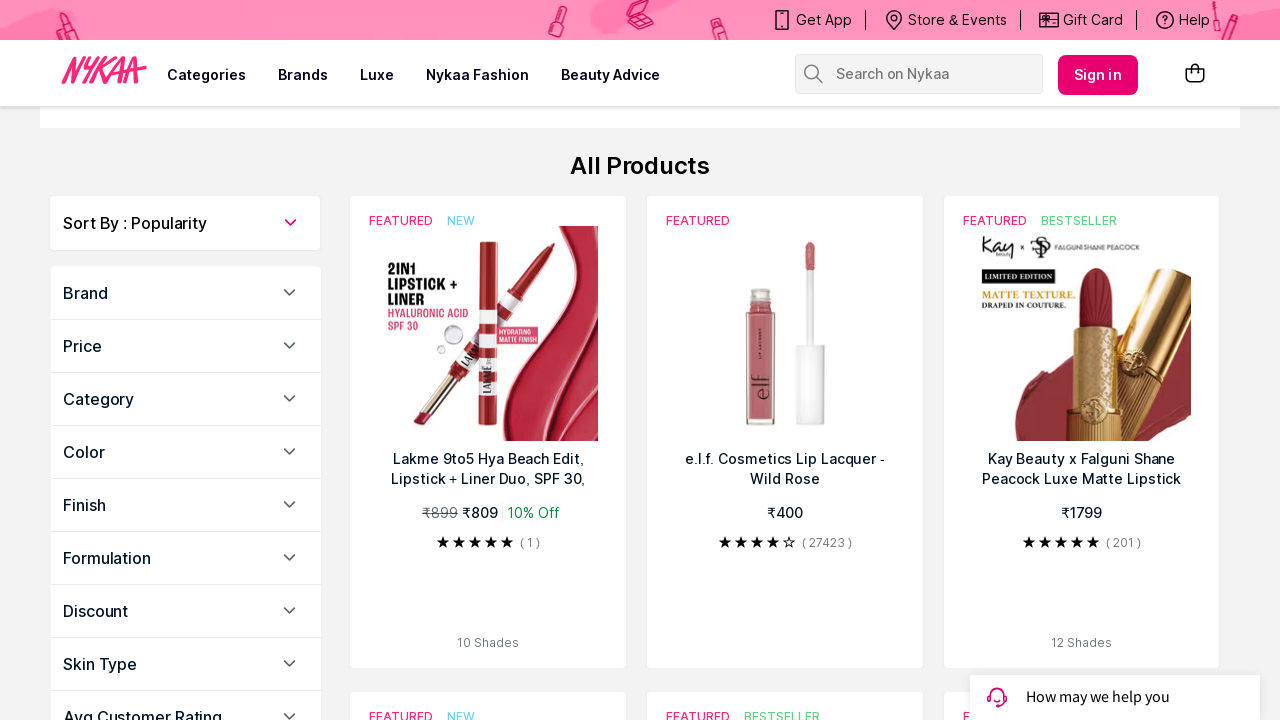

Waited for scrolled content to be visible
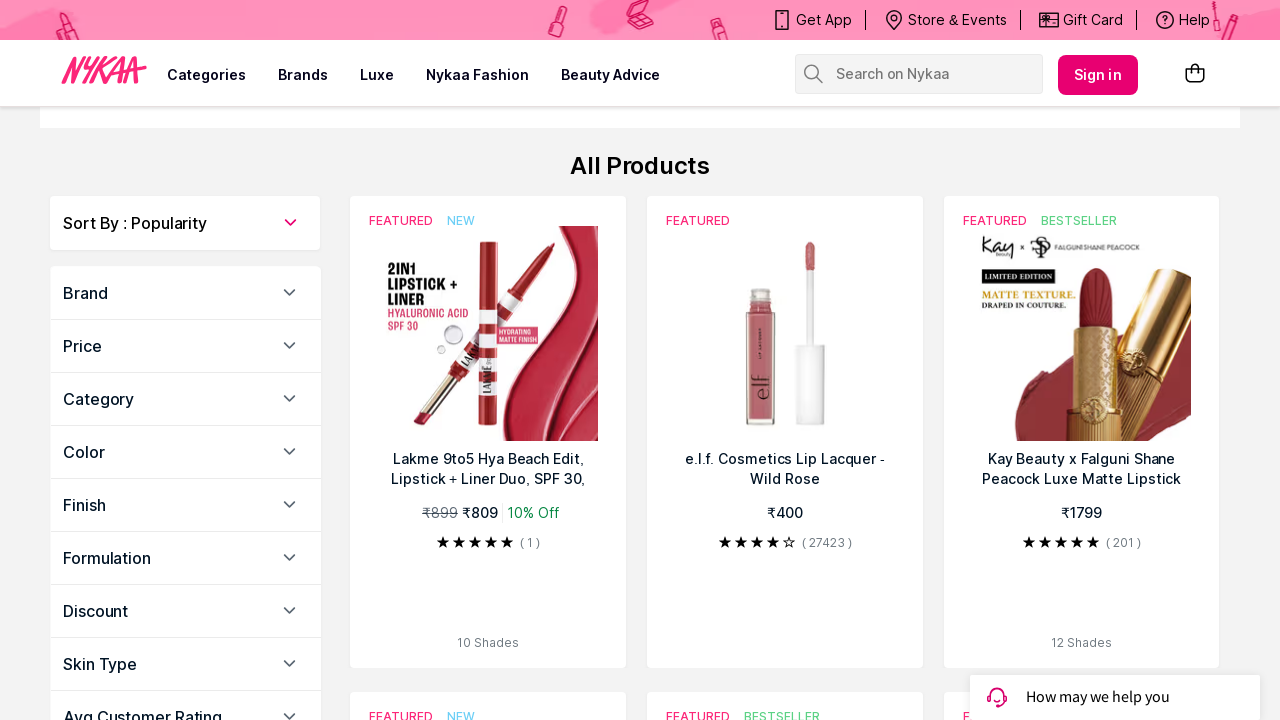

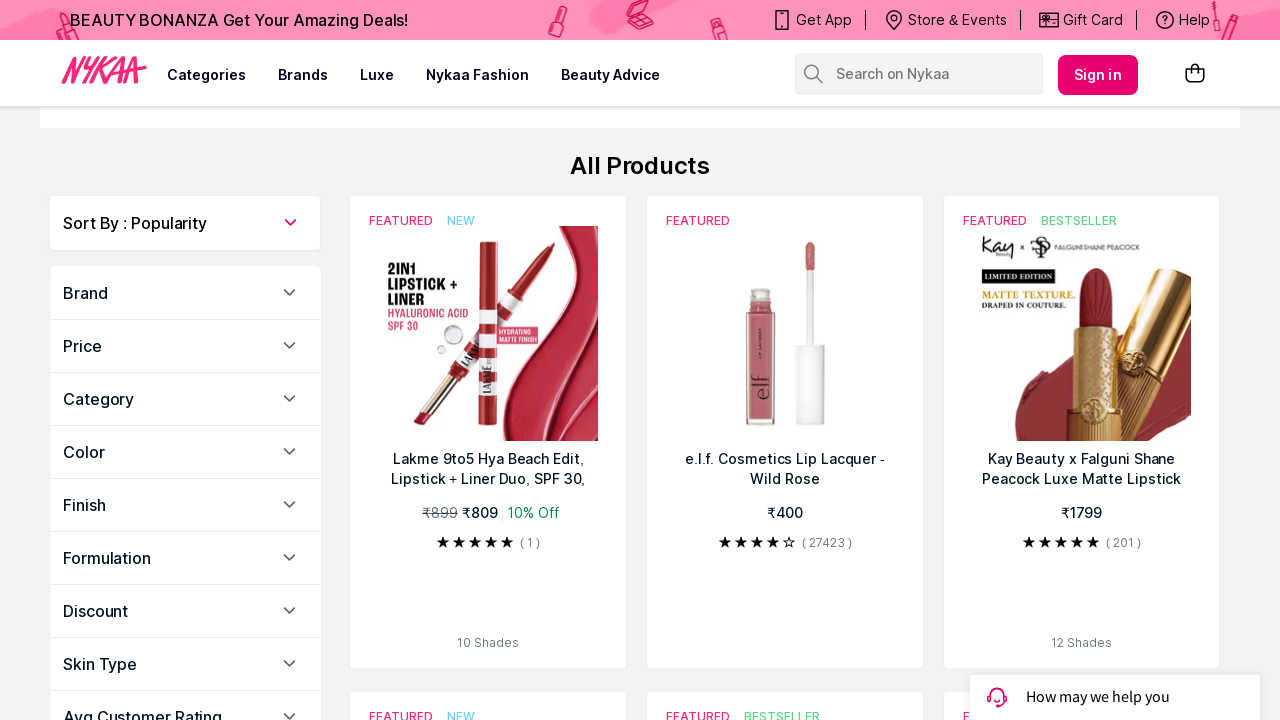